Navigates to the GUVI website homepage and waits for the page to load

Starting URL: https://www.guvi.in

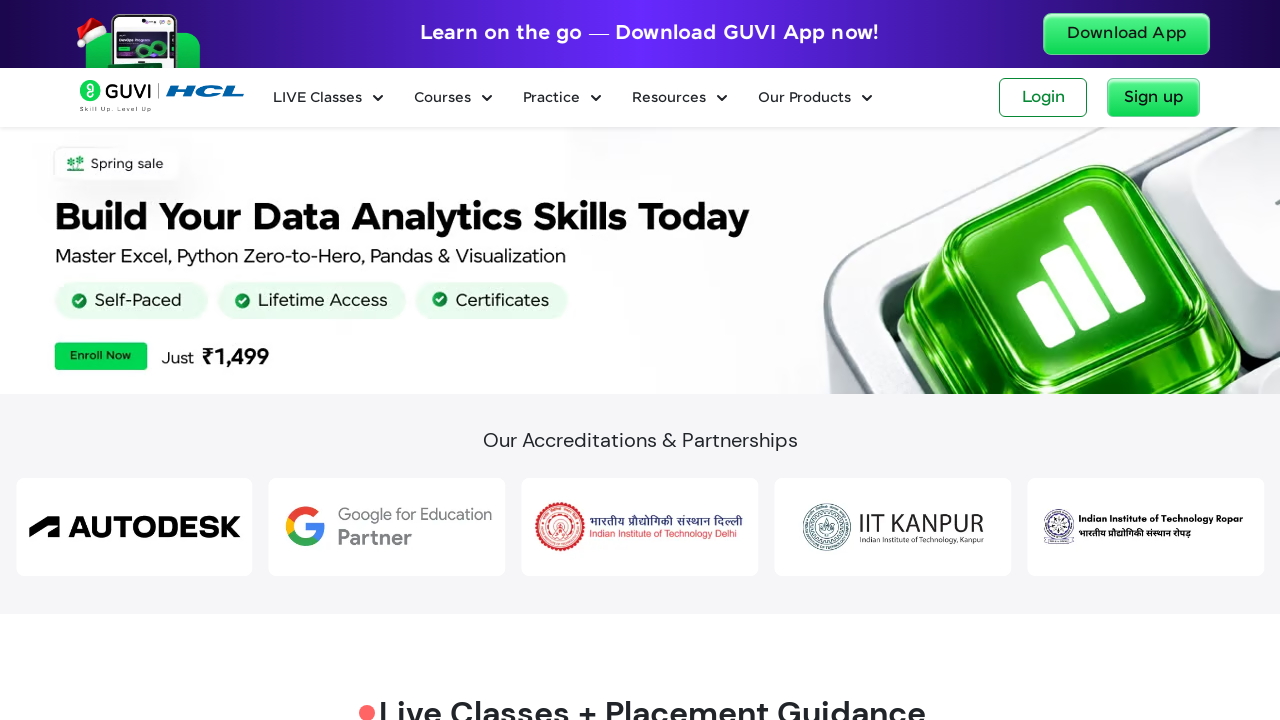

Waited for page DOM to fully load
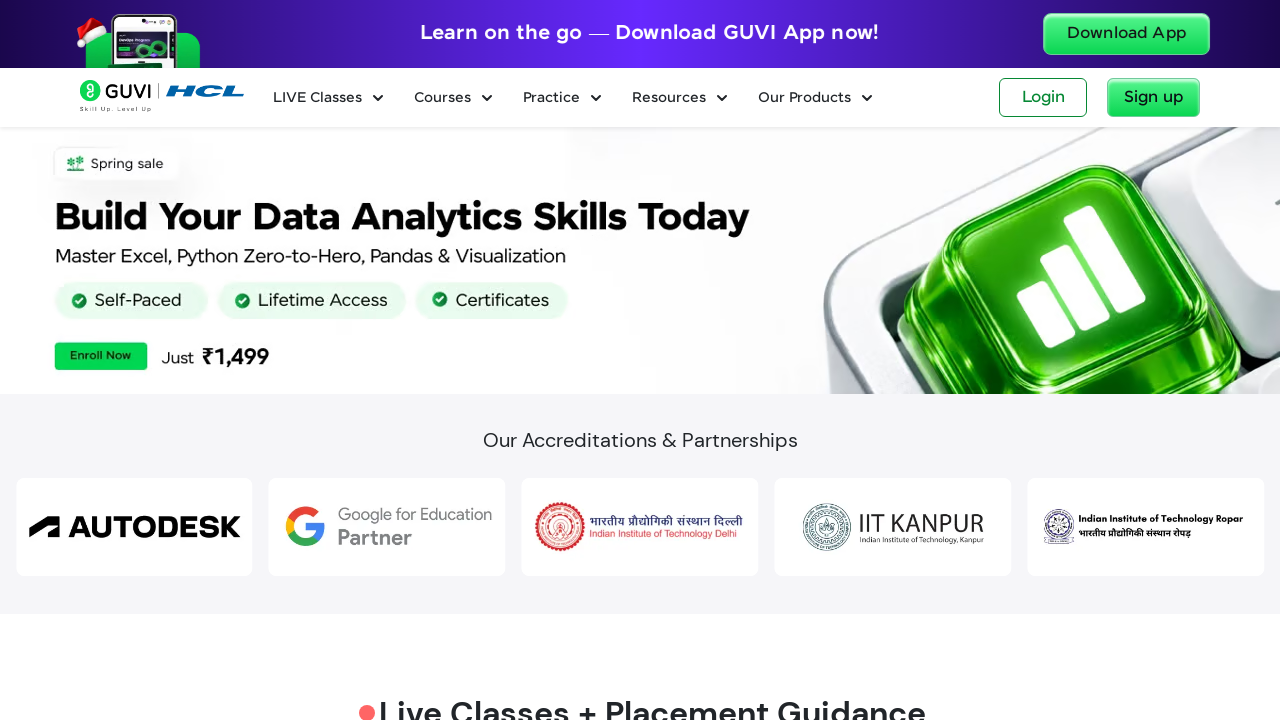

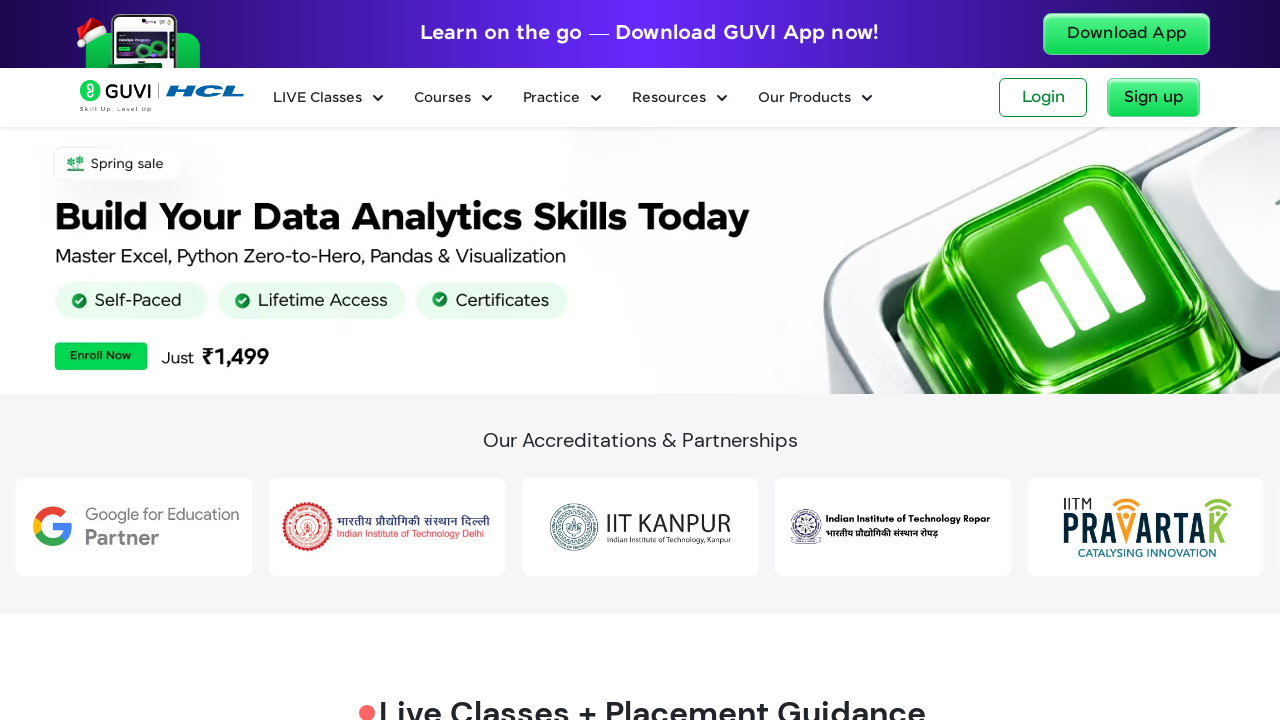